Tests iframe handling by switching between multiple nested iframes, entering text in an input field within a nested iframe, then switching back to the main content and clicking on a different tab

Starting URL: http://demo.automationtesting.in/Frames.html

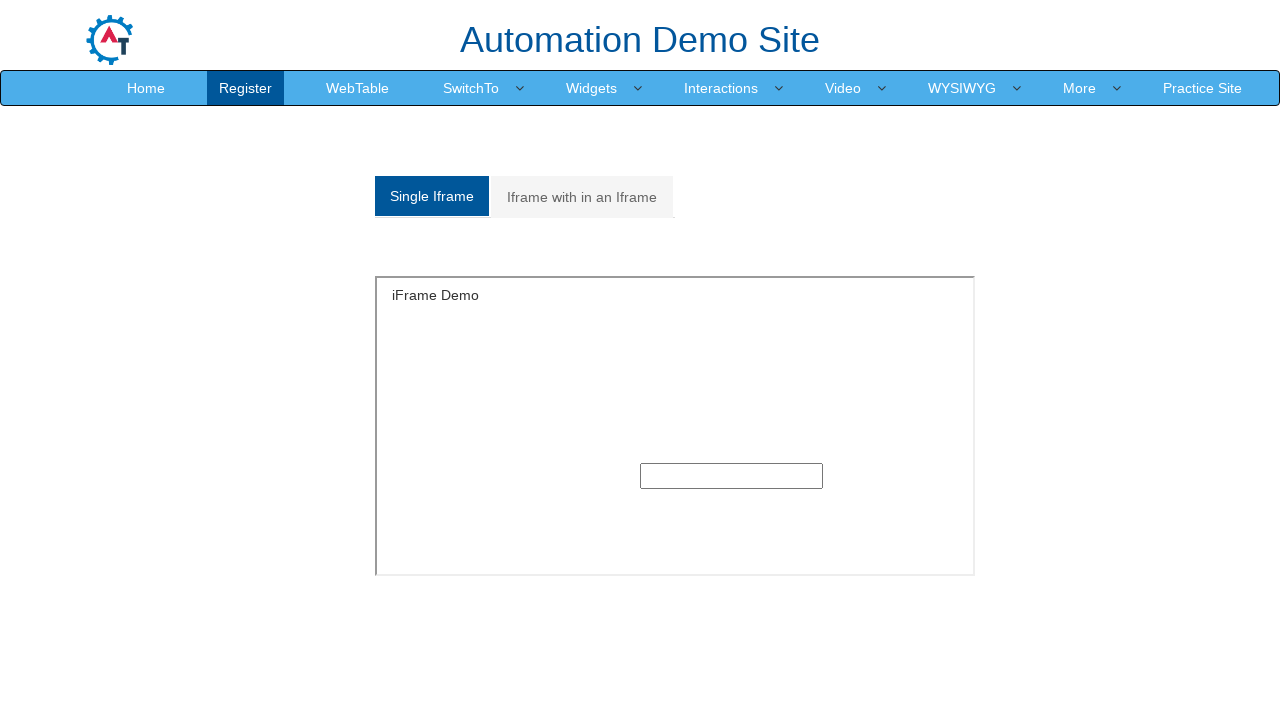

Clicked on multiple iframe button at (582, 197) on a[href='#Multiple']
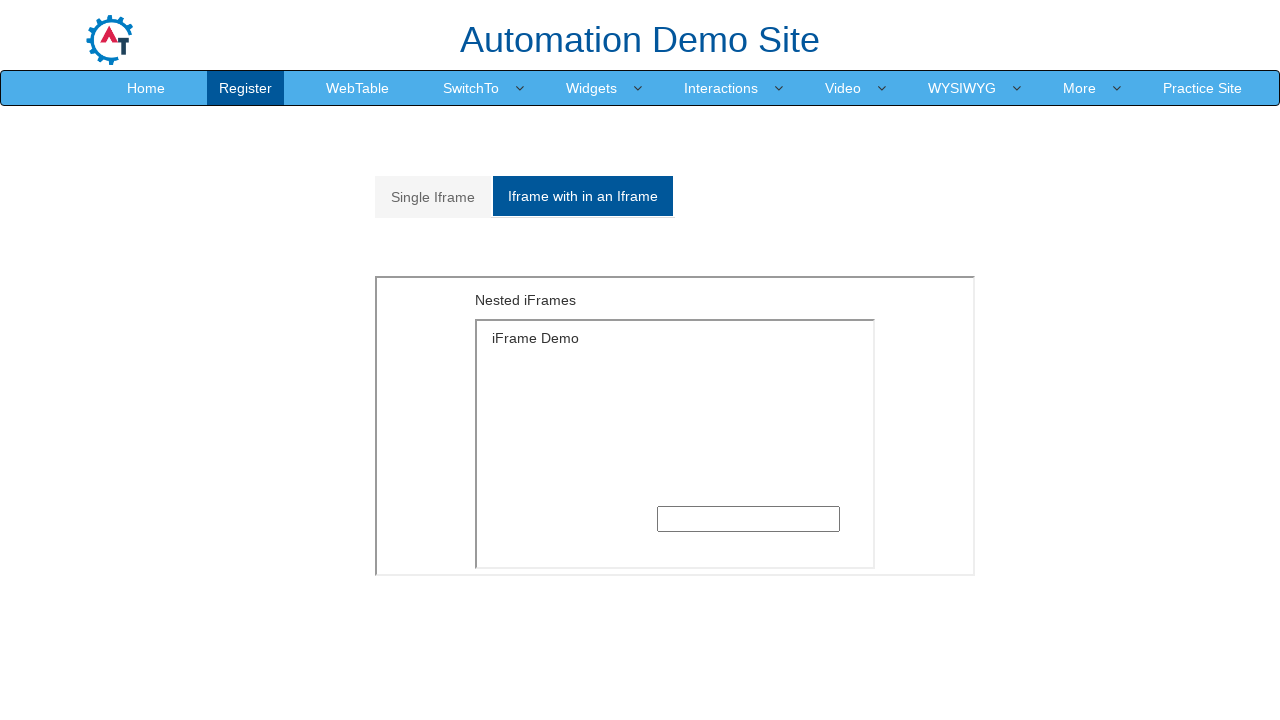

Located first iframe with MultipleFrames.html
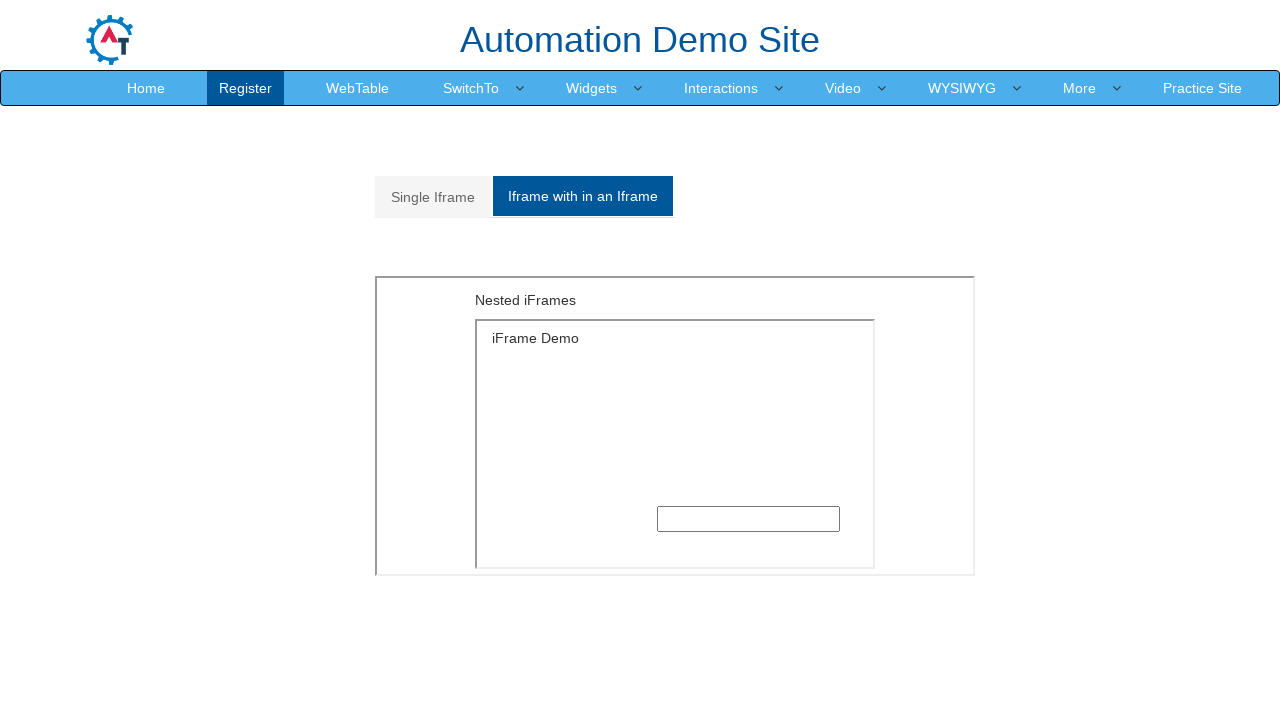

Located nested iframe with SingleFrame.html within first iframe
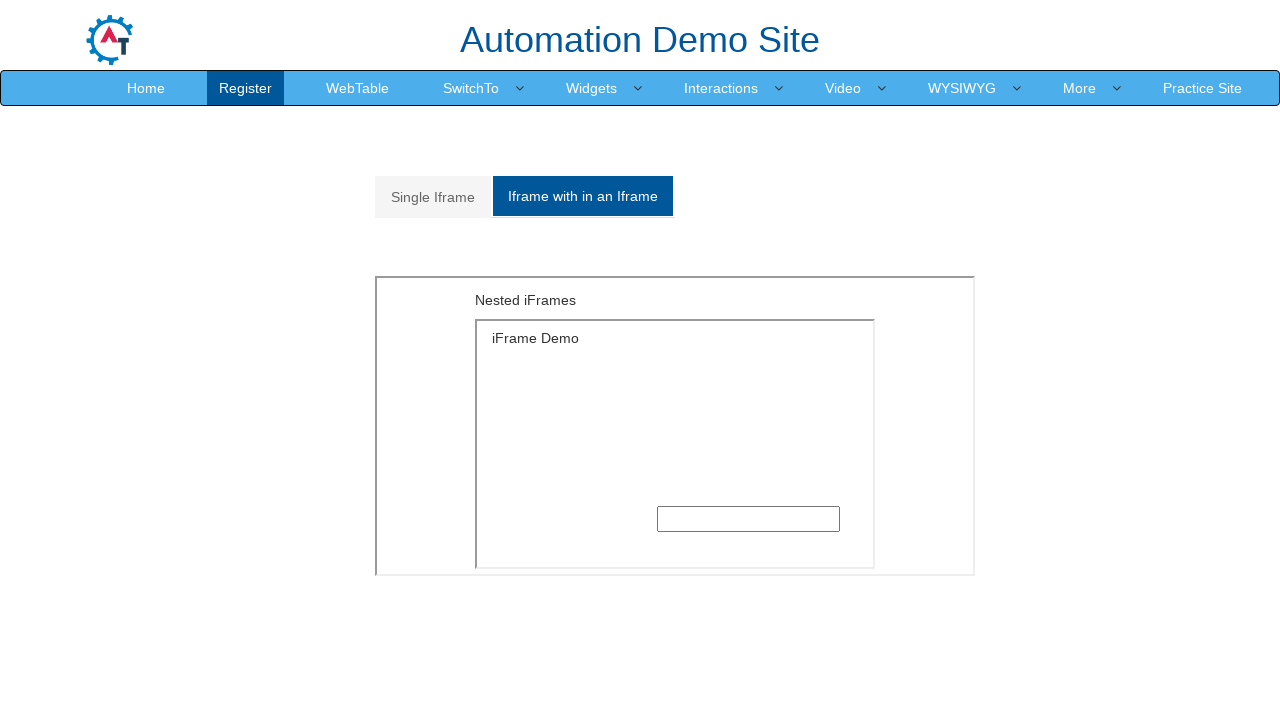

Entered text 'ABC' in input field within nested iframe on iframe[src='MultipleFrames.html'] >> internal:control=enter-frame >> iframe[src=
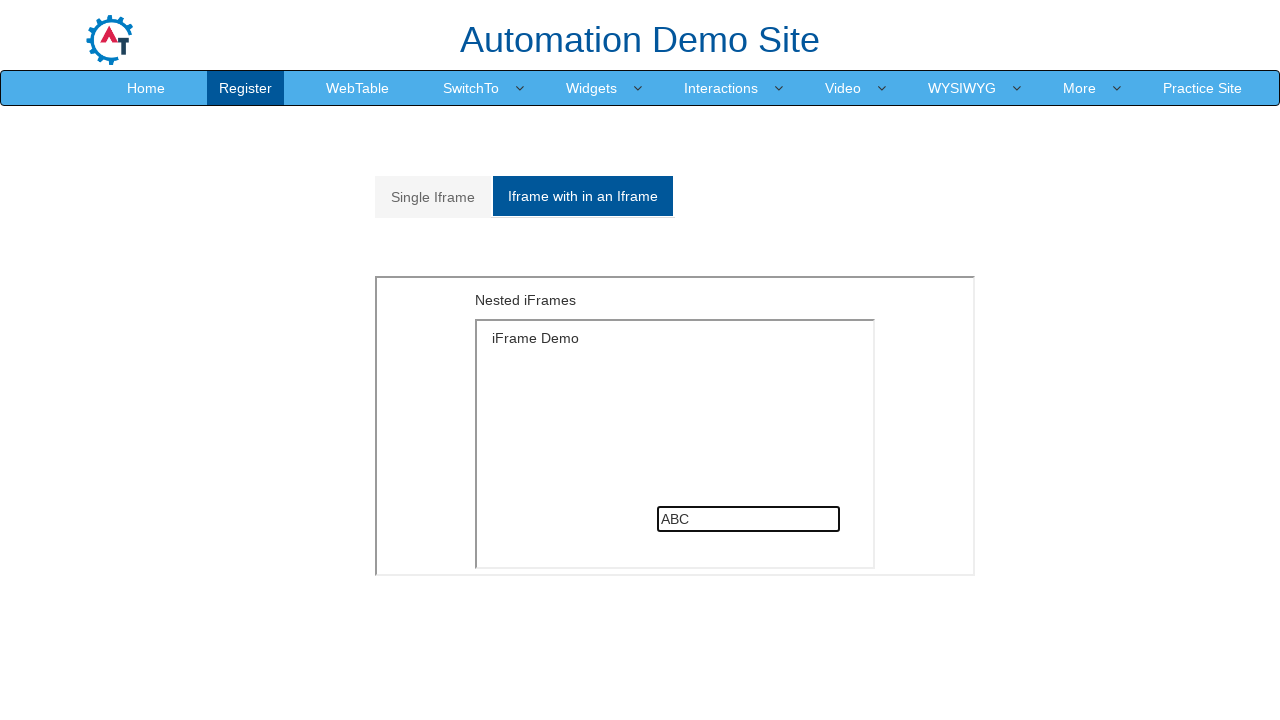

Clicked on single frame button in main content at (433, 197) on a[href='#Single']
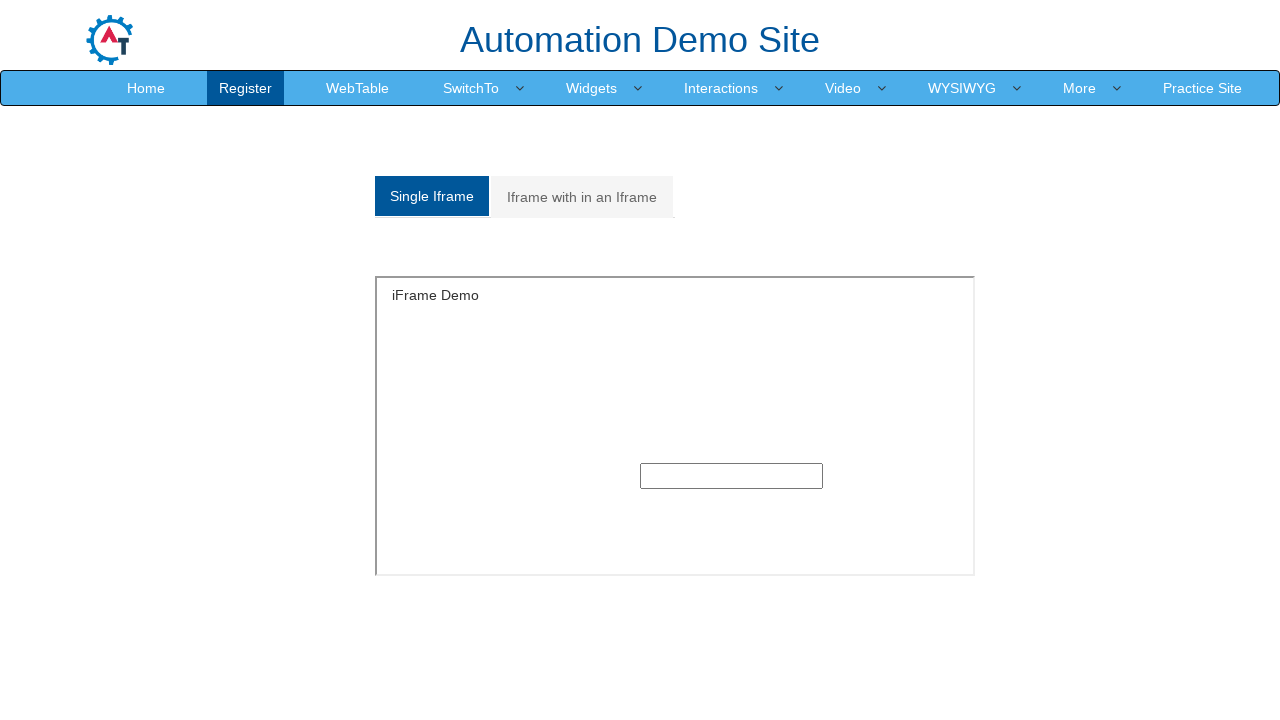

Single frame tab is now active and visible
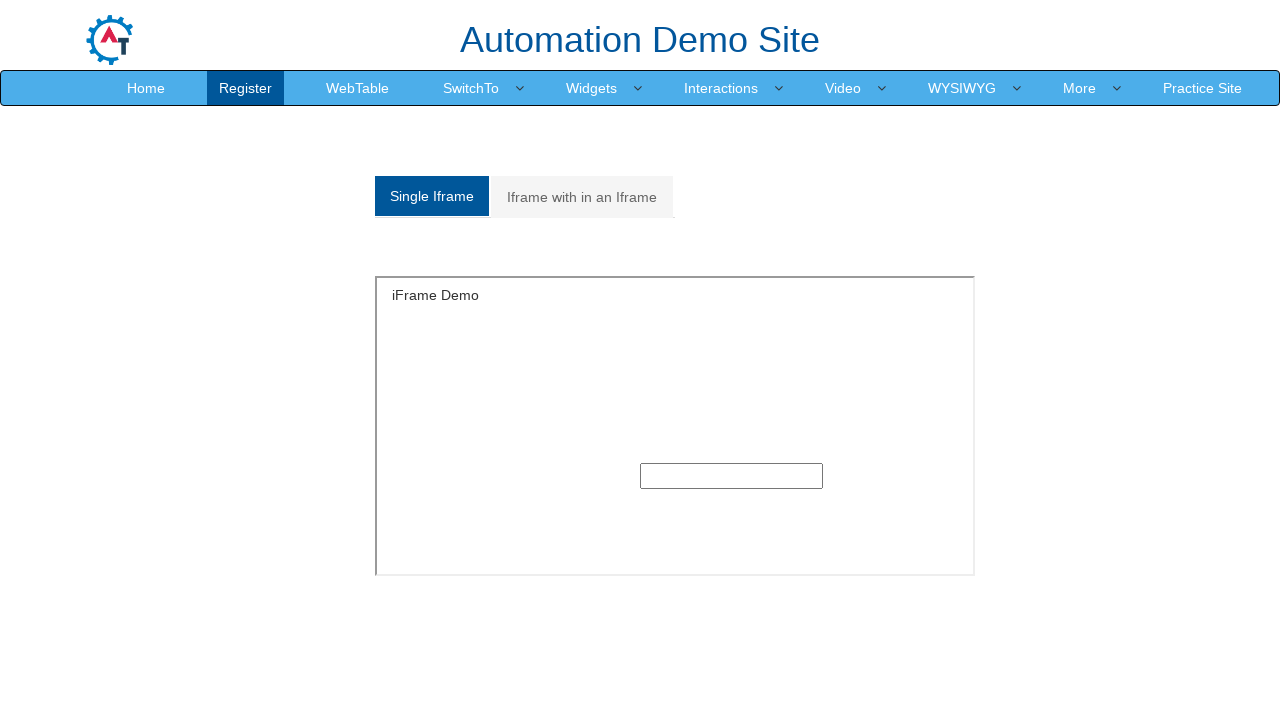

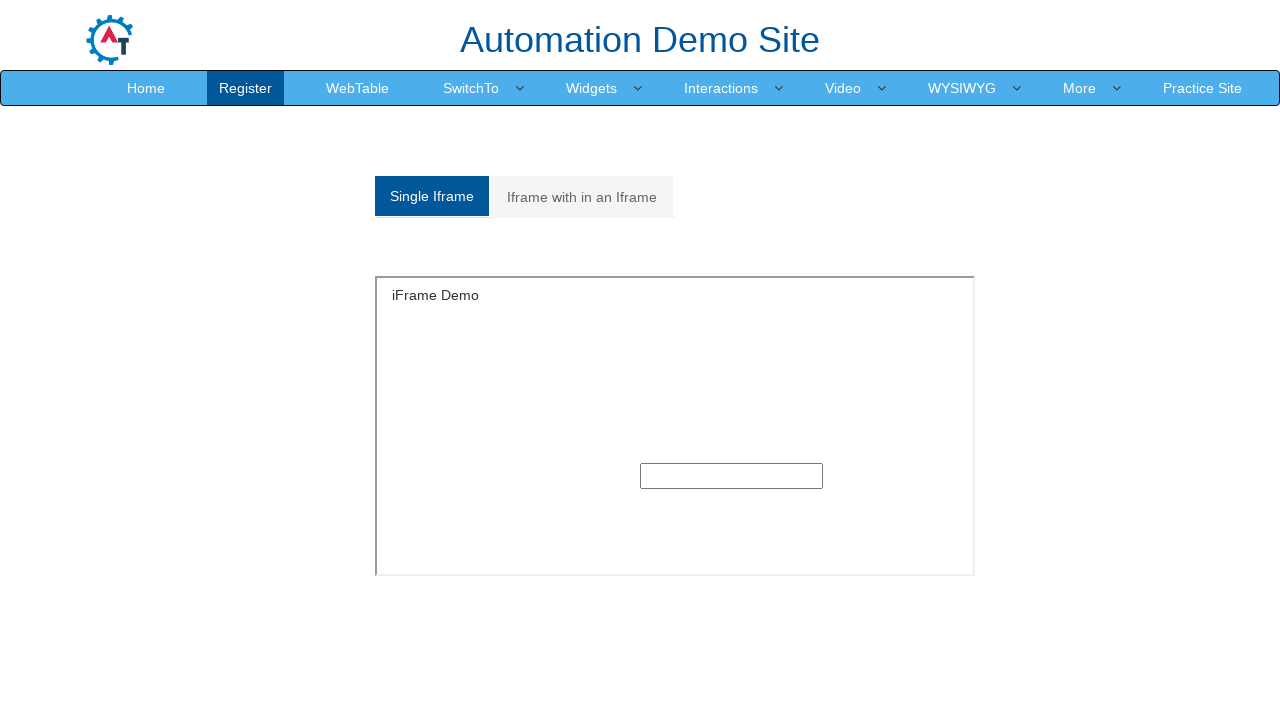